Tests a practice form by filling out name, email, password, selecting gender from dropdown, clicking radio button, entering date of birth, and submitting the form to verify successful submission.

Starting URL: https://rahulshettyacademy.com/angularpractice/

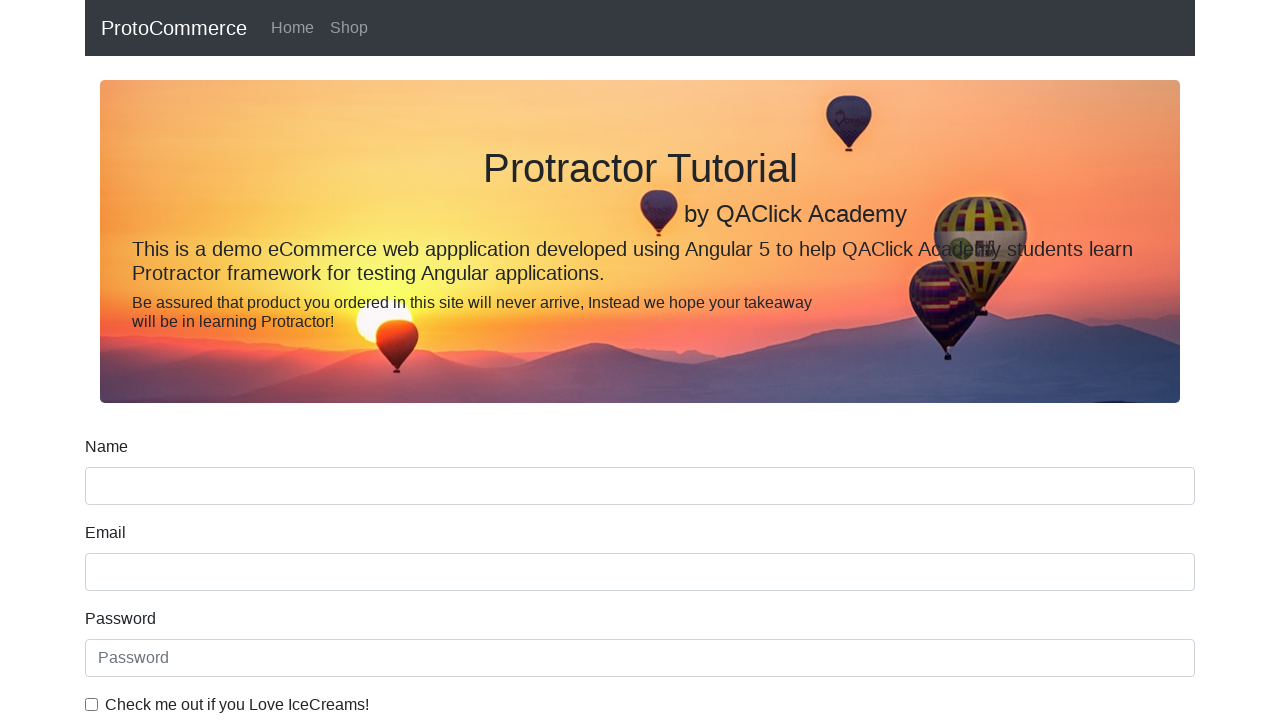

Filled name field with 'Shahil Sinha' on div.form-group input[name='name']
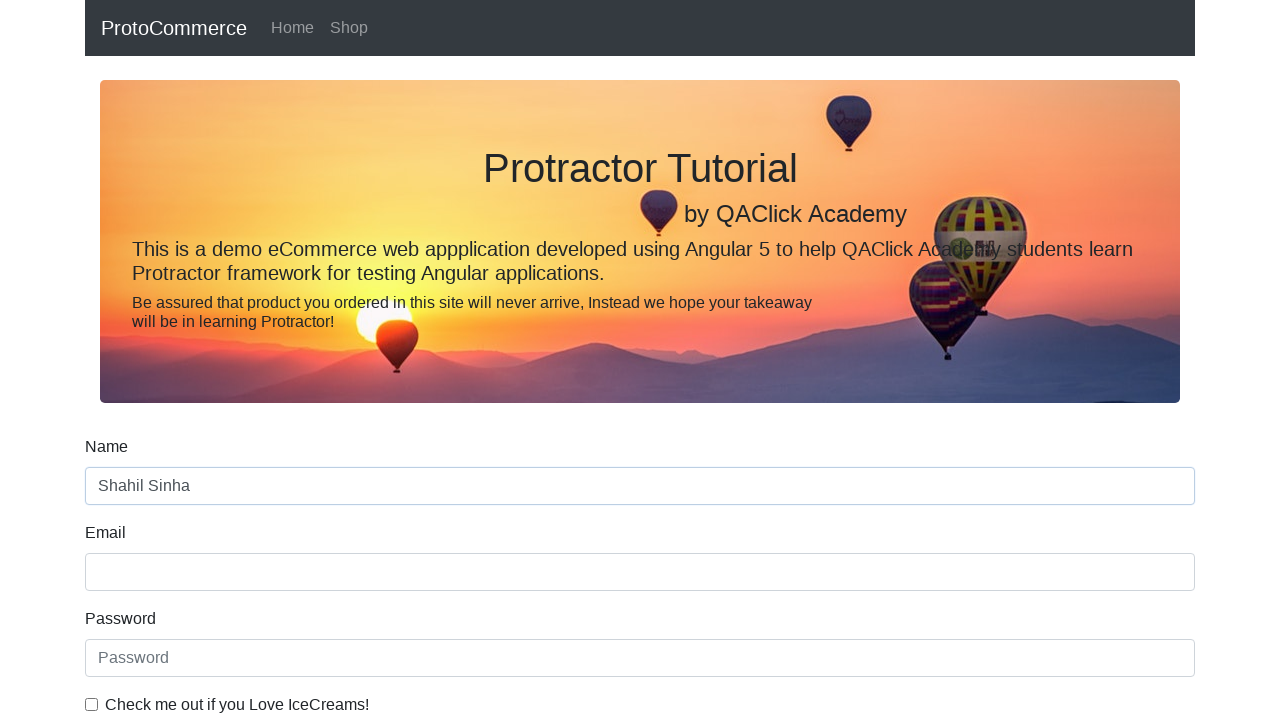

Filled email field with 'shahilsinha1133@gmail.com' on input[name='email']
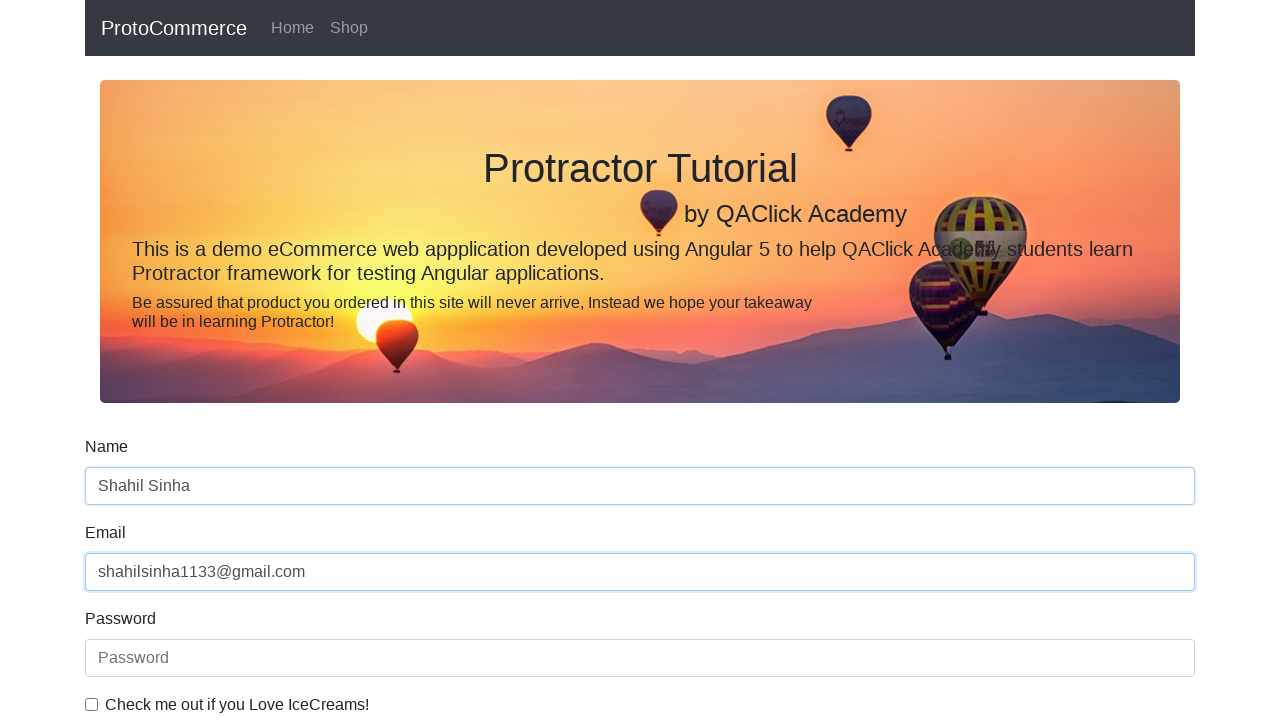

Filled password field with 'Password' on input[type='password']
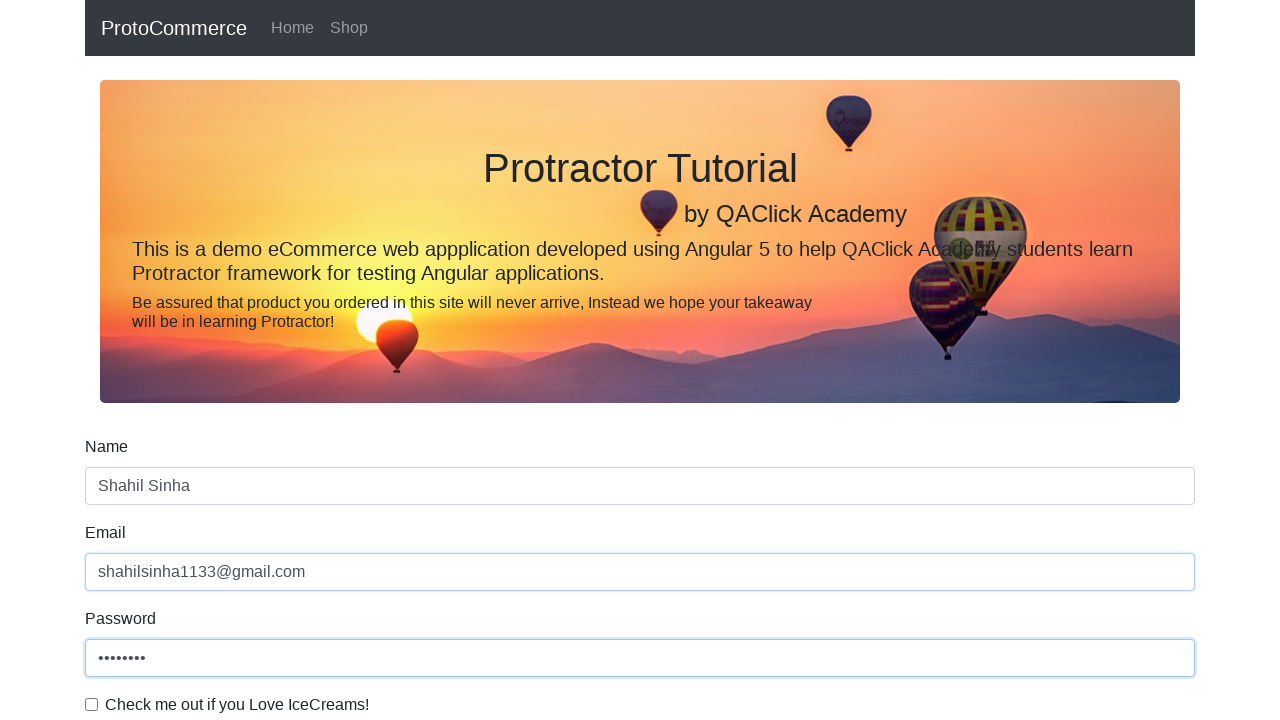

Clicked checkbox to agree to terms at (92, 704) on #exampleCheck1
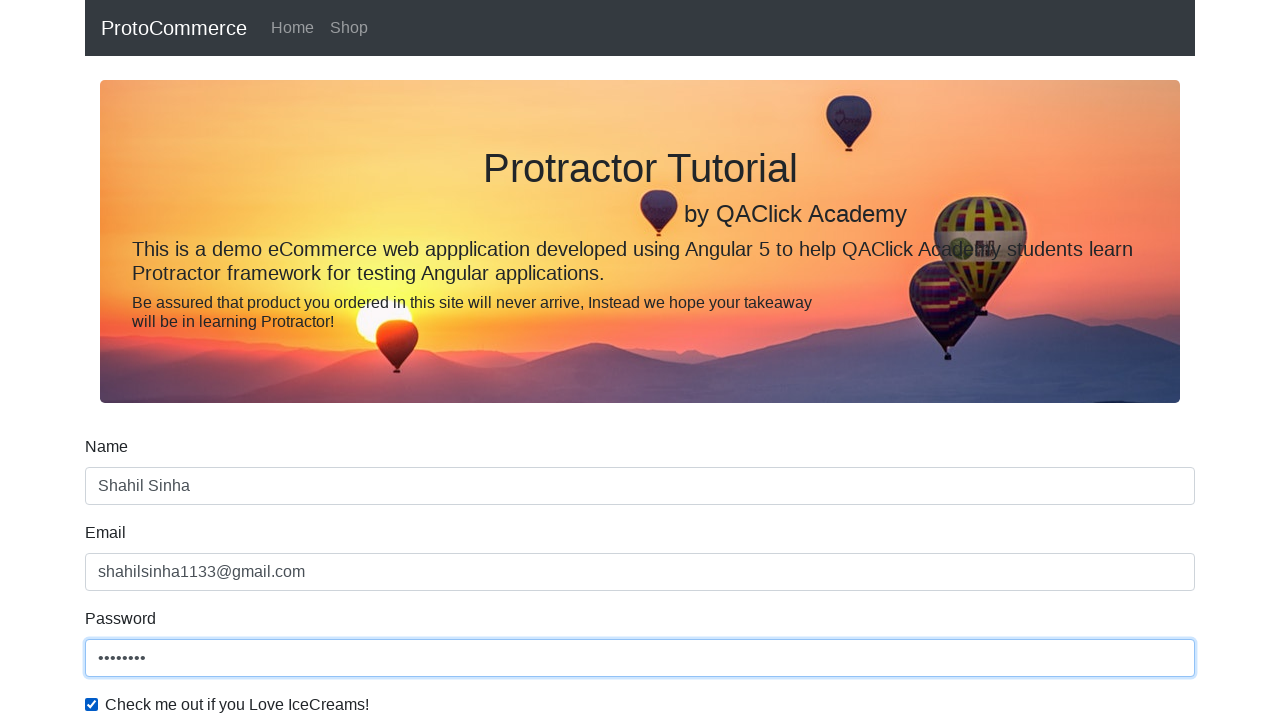

Selected 'Male' from gender dropdown on #exampleFormControlSelect1
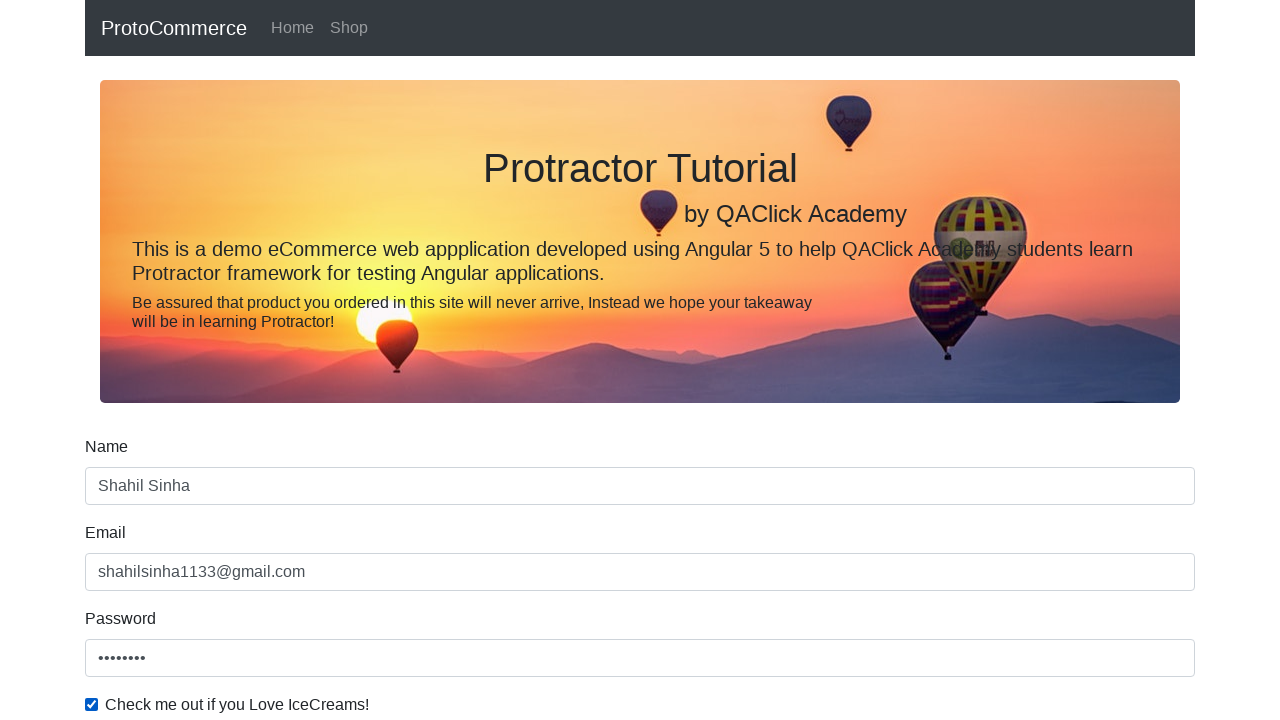

Clicked radio button for student option at (238, 360) on #inlineRadio1
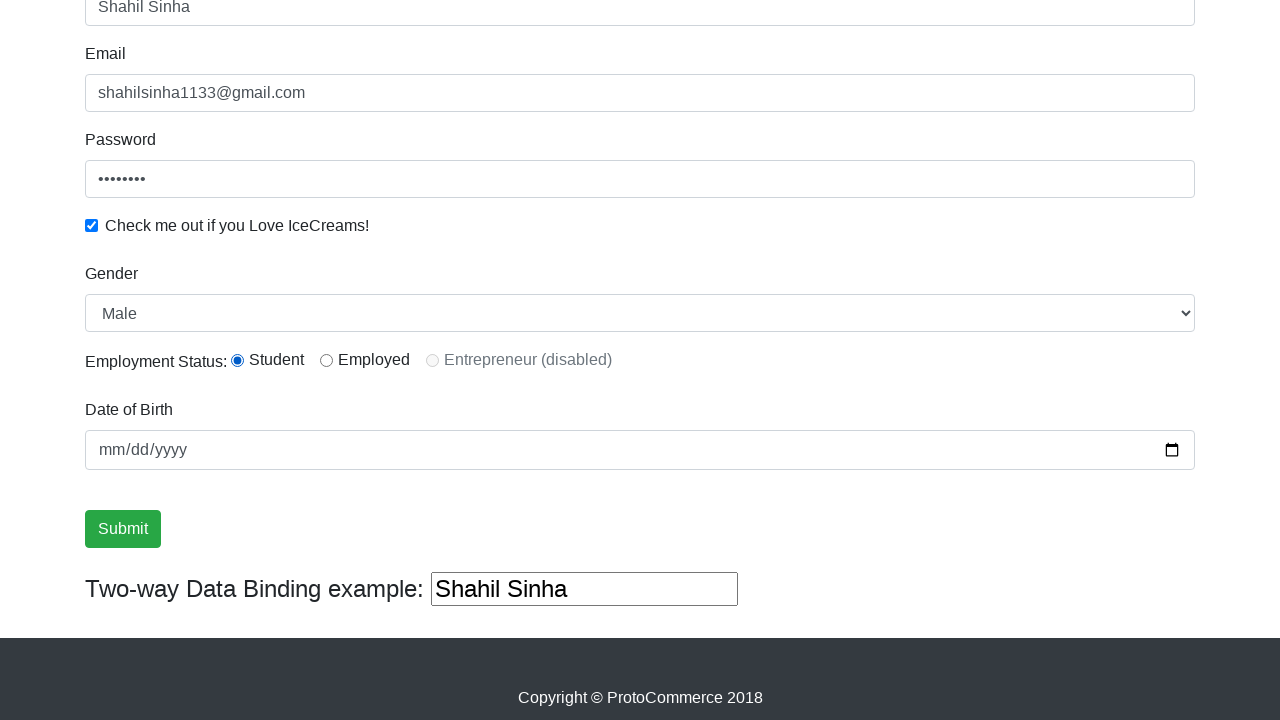

Filled date of birth field with '1998-01-27' on input[type='date']
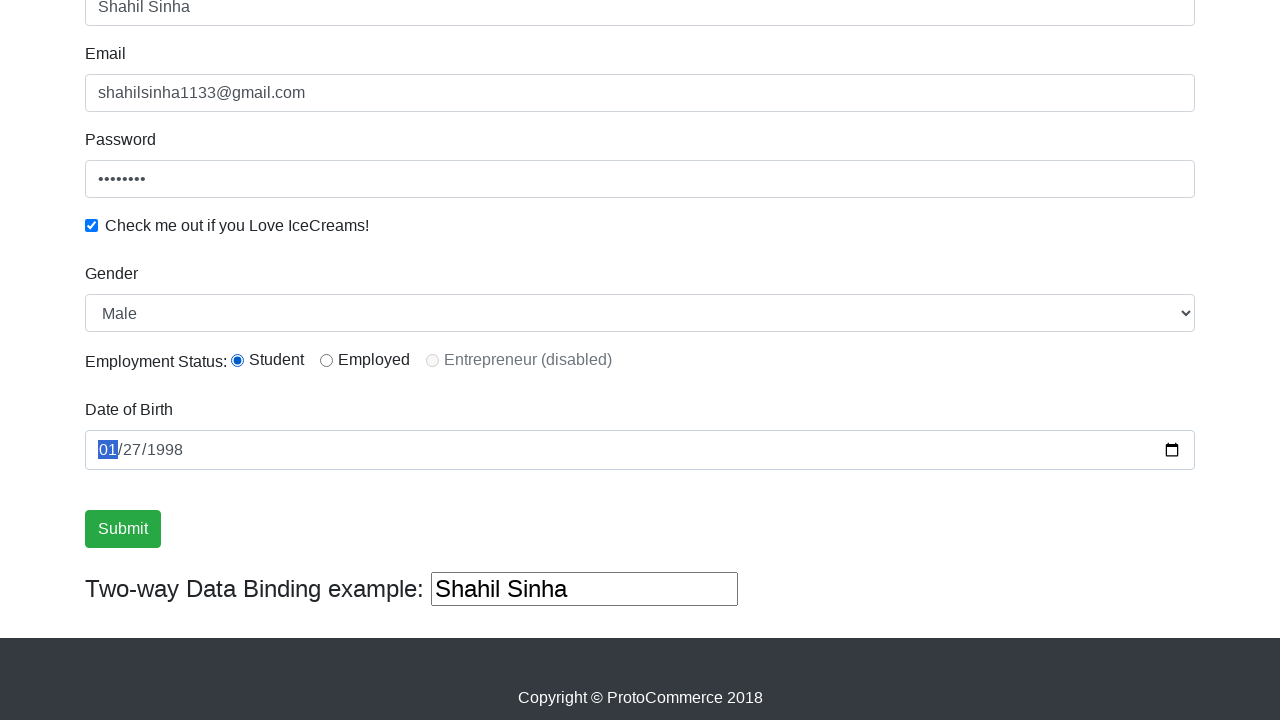

Clicked submit button to submit the form at (123, 529) on input[type='submit']
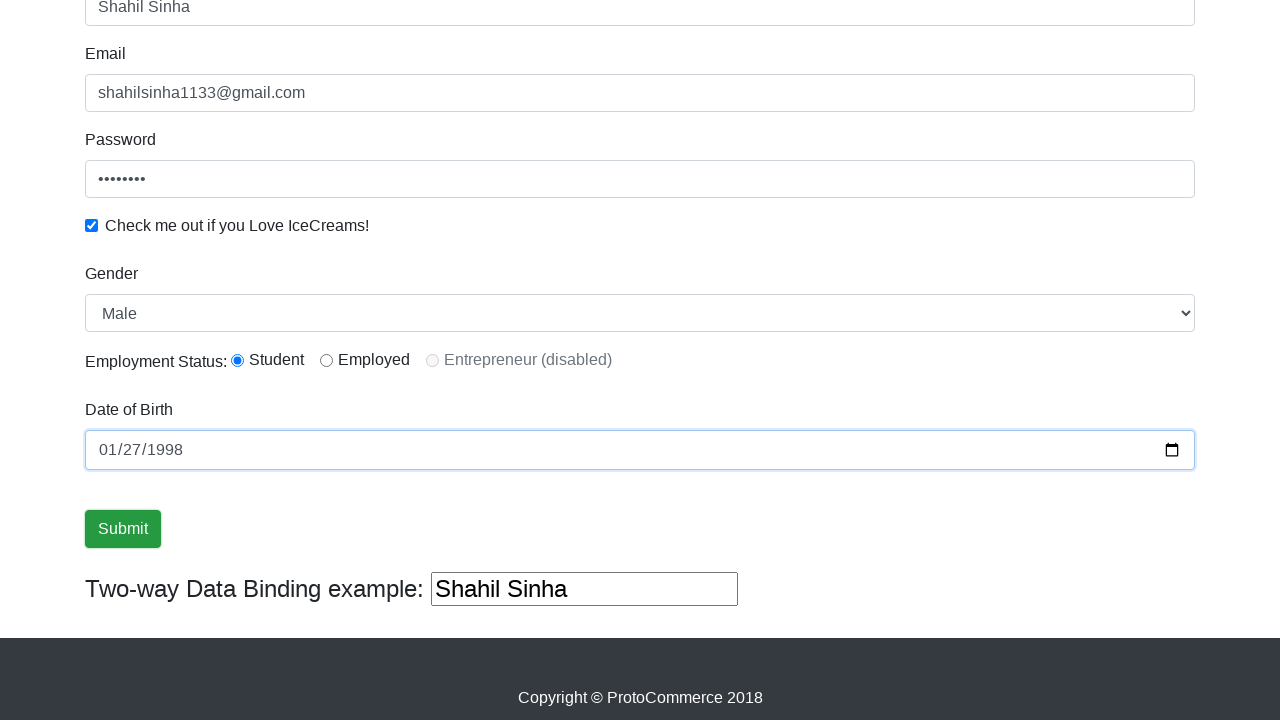

Success message appeared confirming form submission
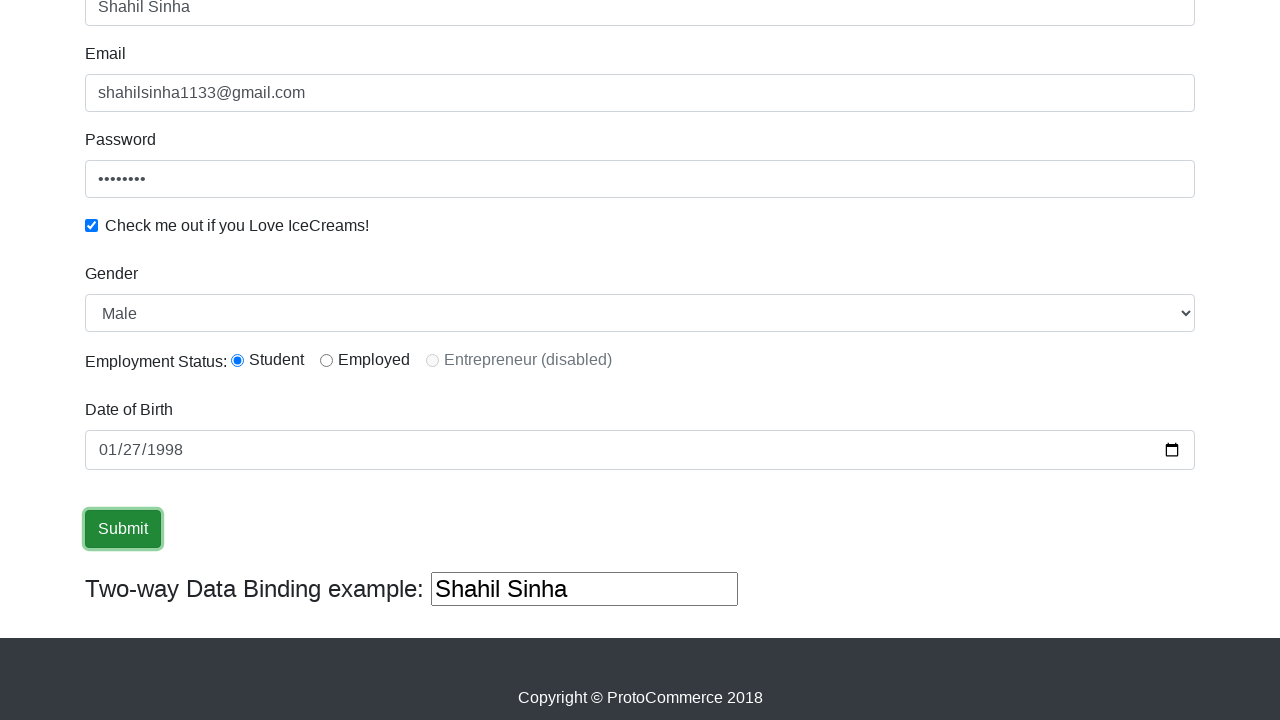

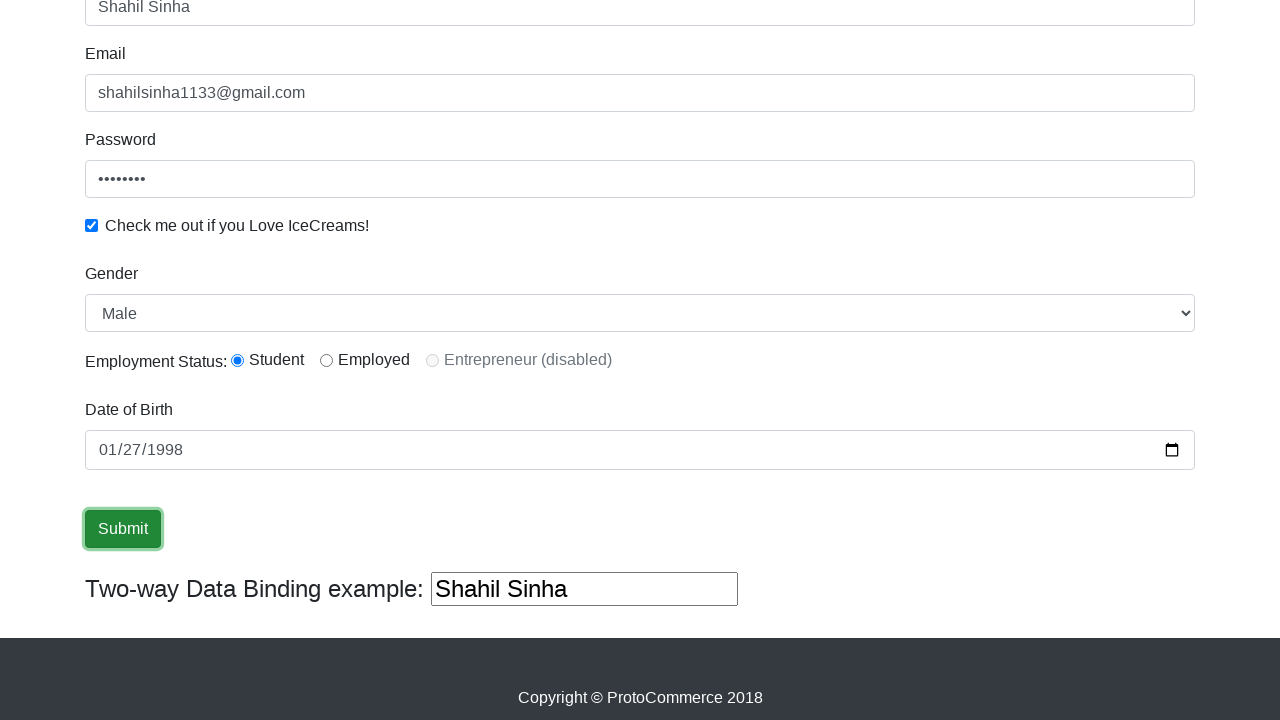